Tests opening a child window by clicking an "Open" link and then switching to and maximizing the new window

Starting URL: https://omayo.blogspot.com/

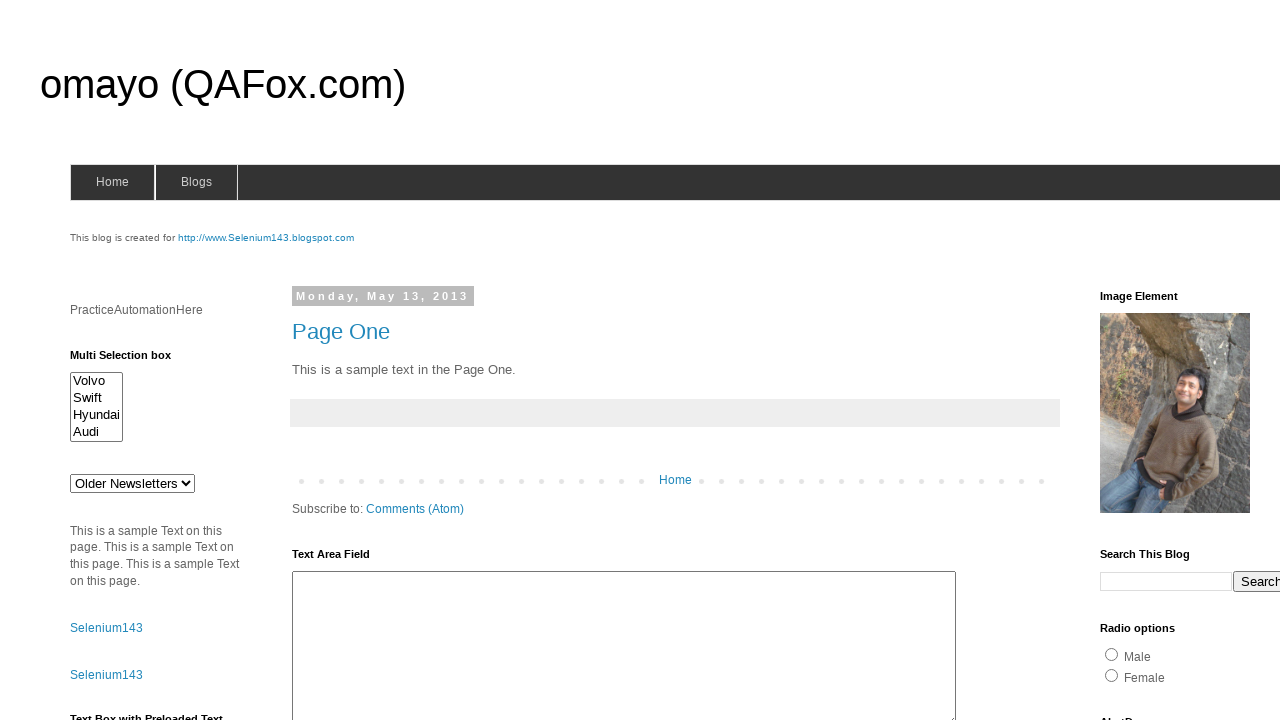

Clicked 'Open' link to open child window at (132, 360) on xpath=//a[contains(text(),'Open')]
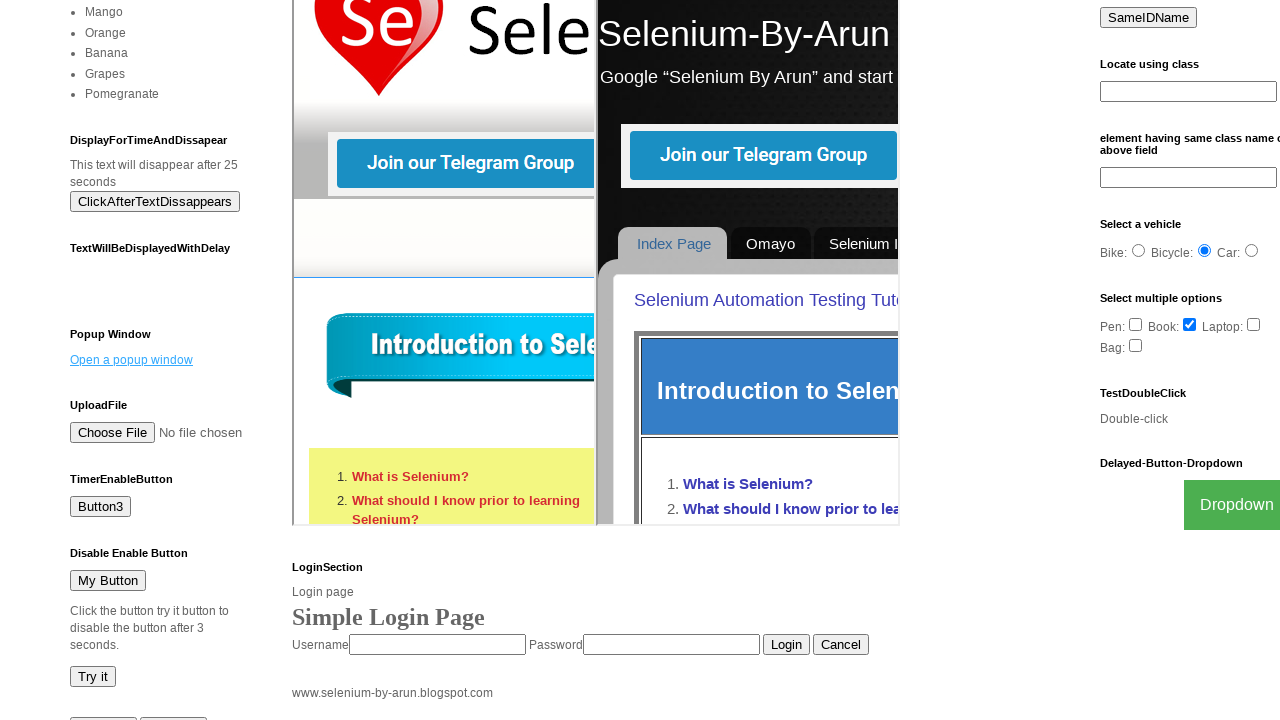

Child window opened and captured
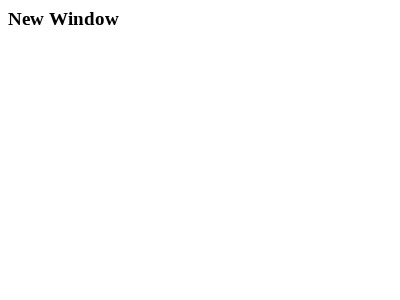

Child window finished loading
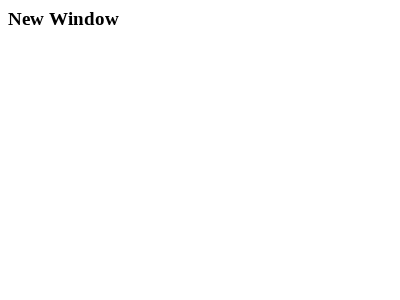

Child window brought to front and maximized
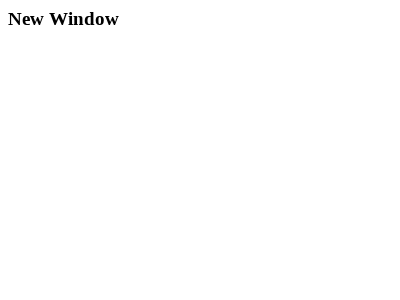

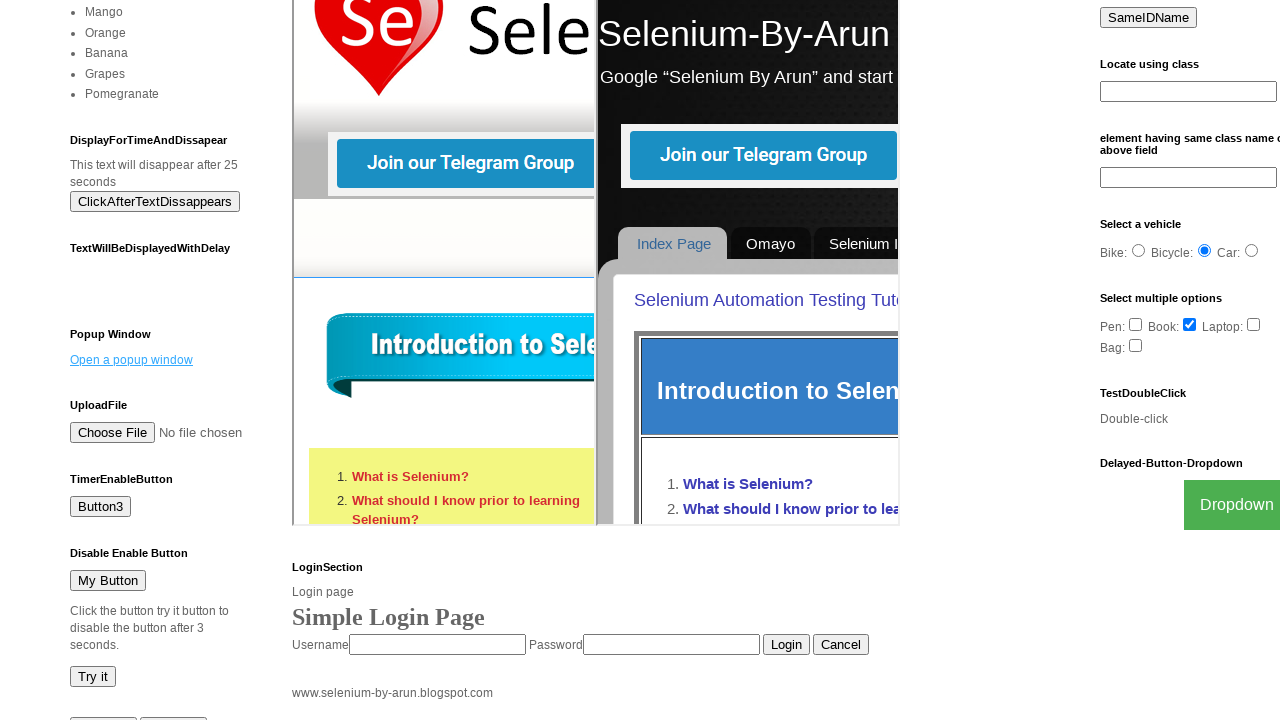